Tests that clicking the login button navigates to the login page and displays the correct login header text

Starting URL: https://deens-master.now.sh/

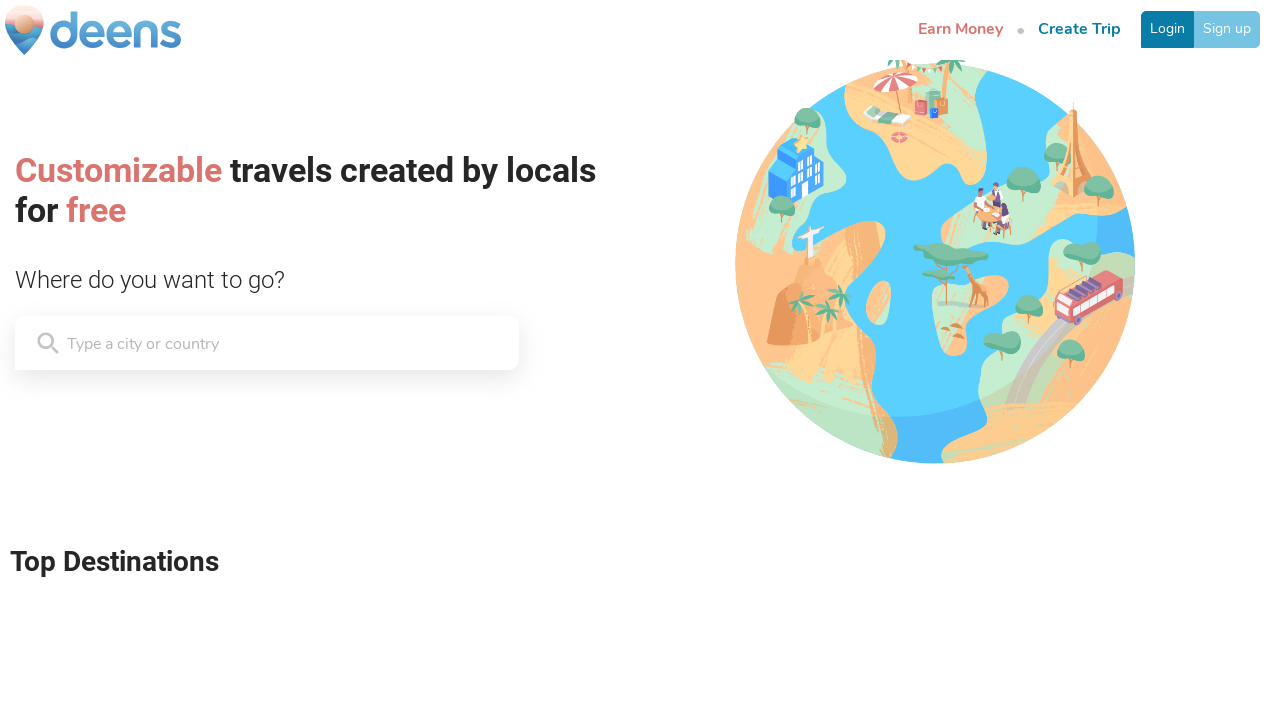

Clicked login button to navigate to login page at (1168, 29) on a[href='/login']
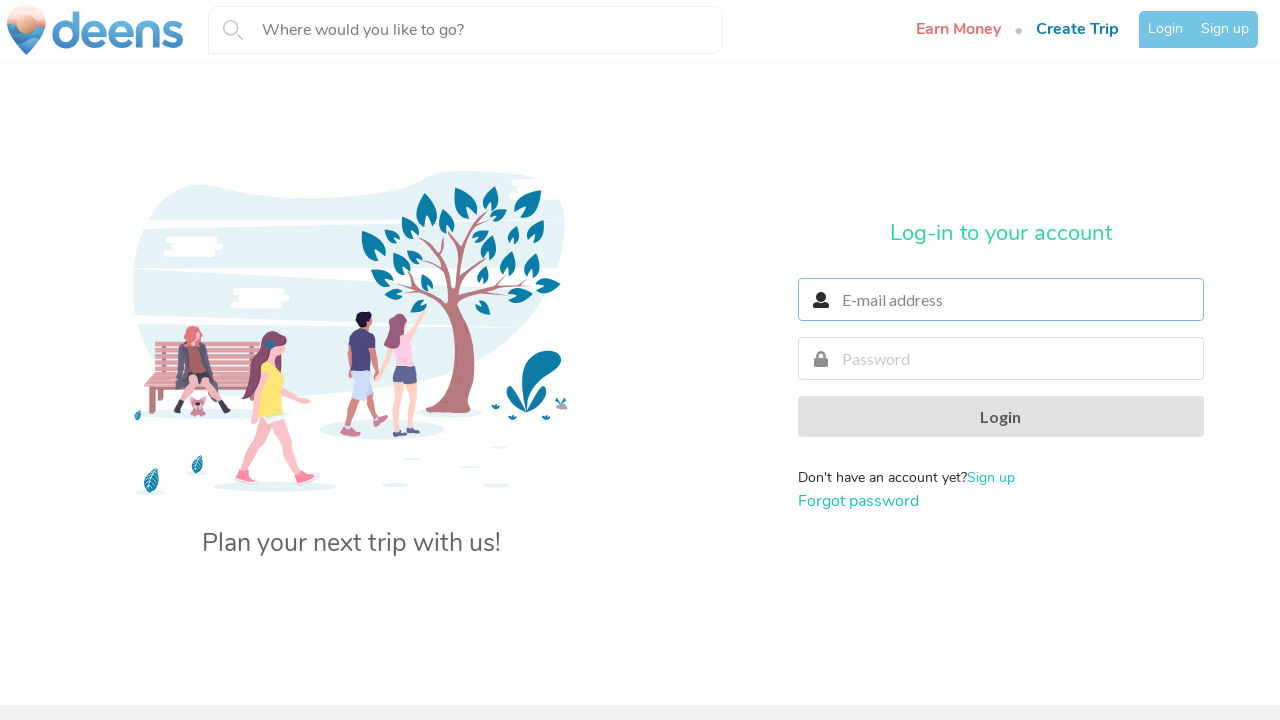

Login header element loaded
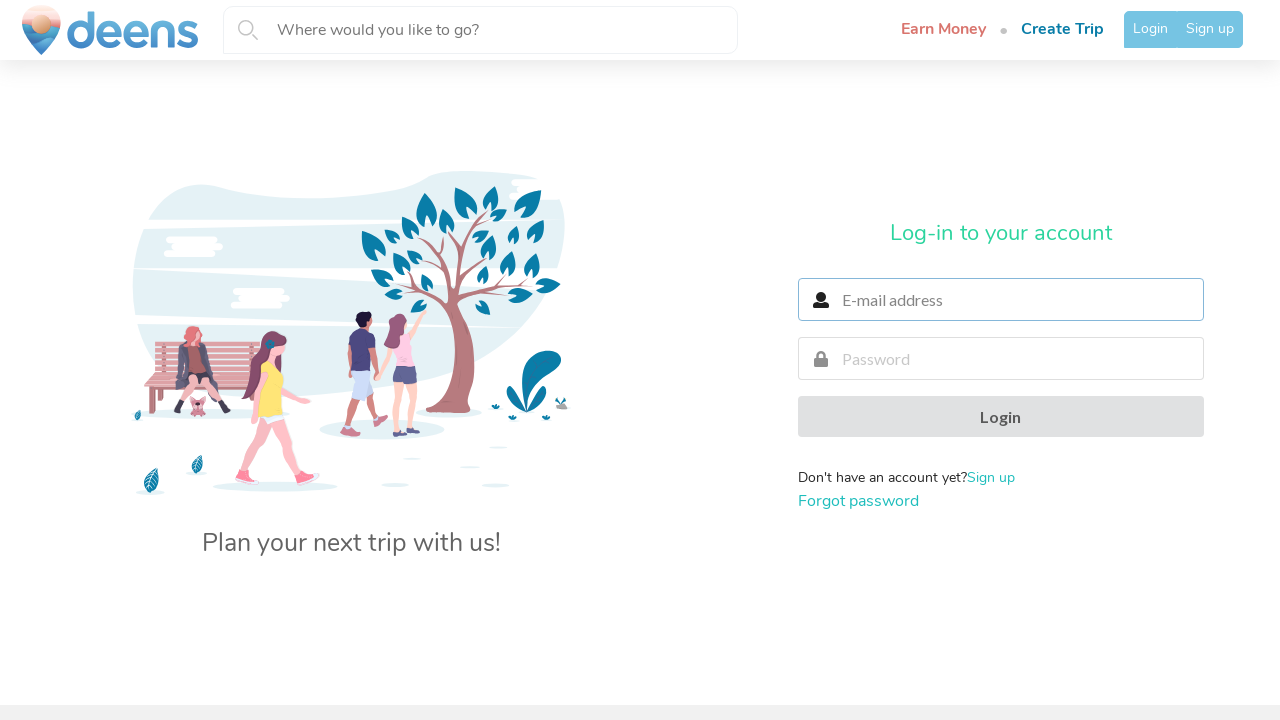

Verified login header displays correct text: 'Log-in to your account'
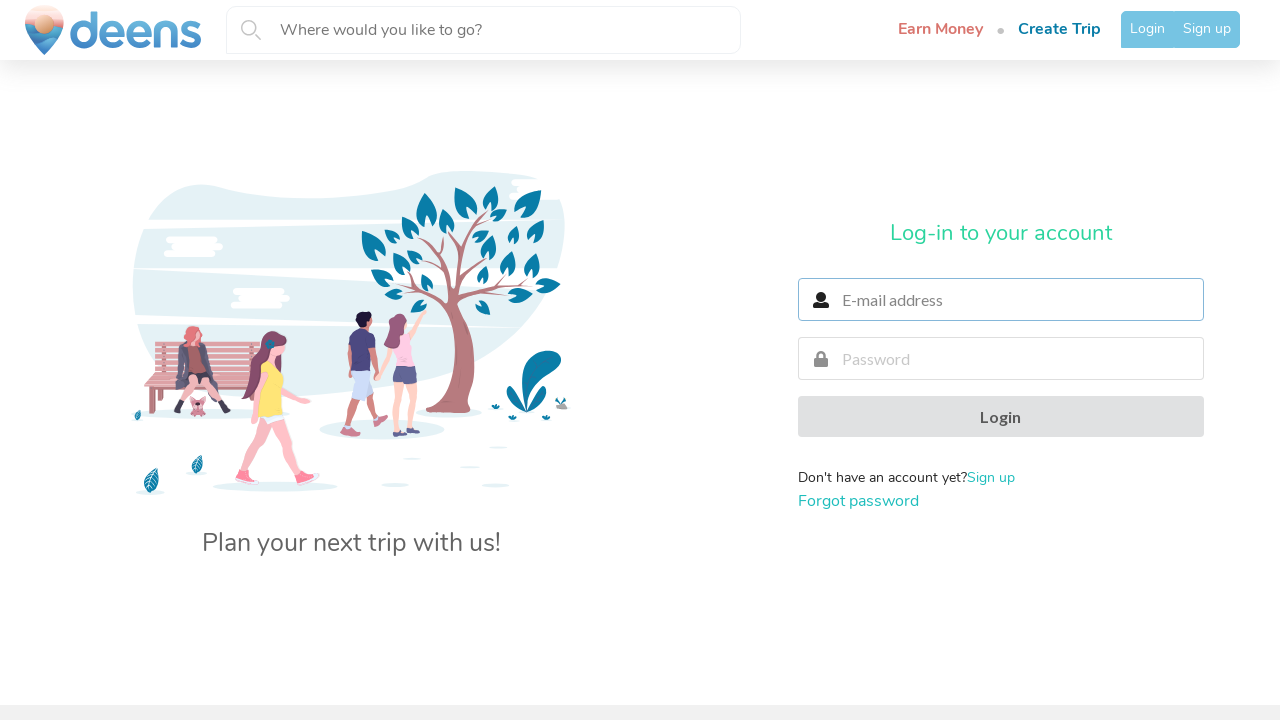

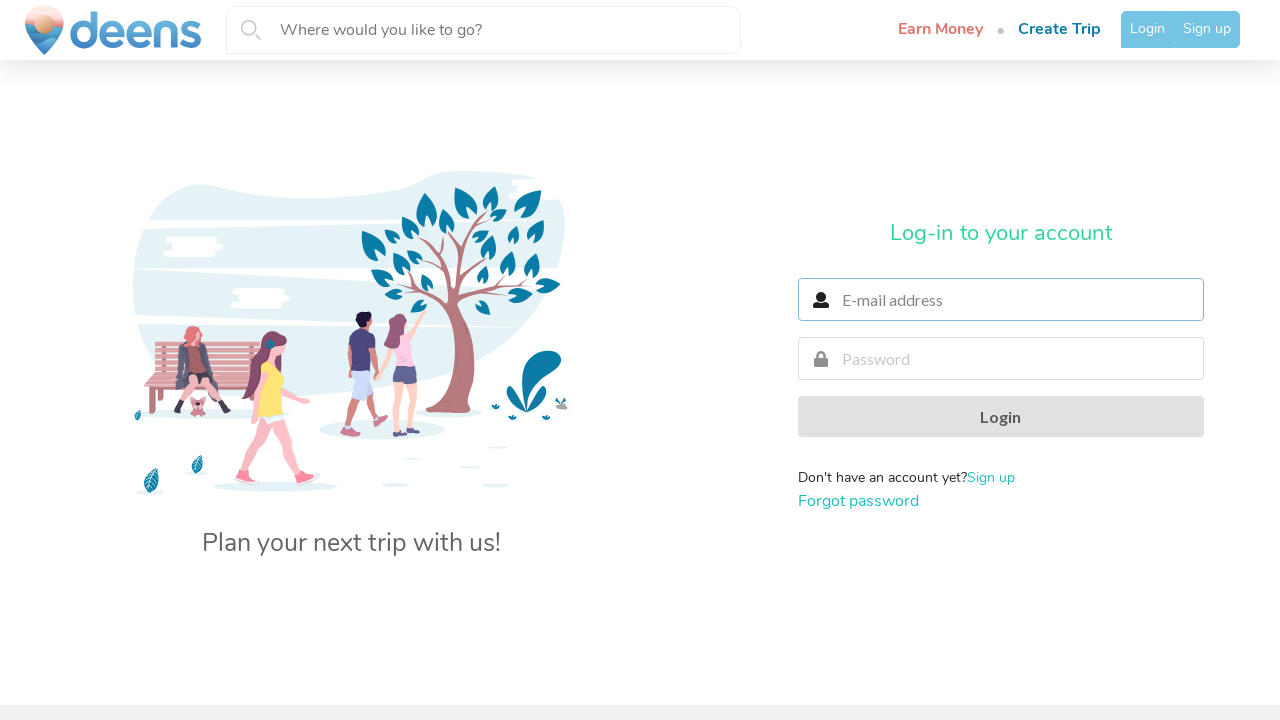